Tests a simple registration form by filling in first name, last name, email, and phone number fields, then submitting and handling the confirmation alert.

Starting URL: https://v1.training-support.net/selenium/simple-form

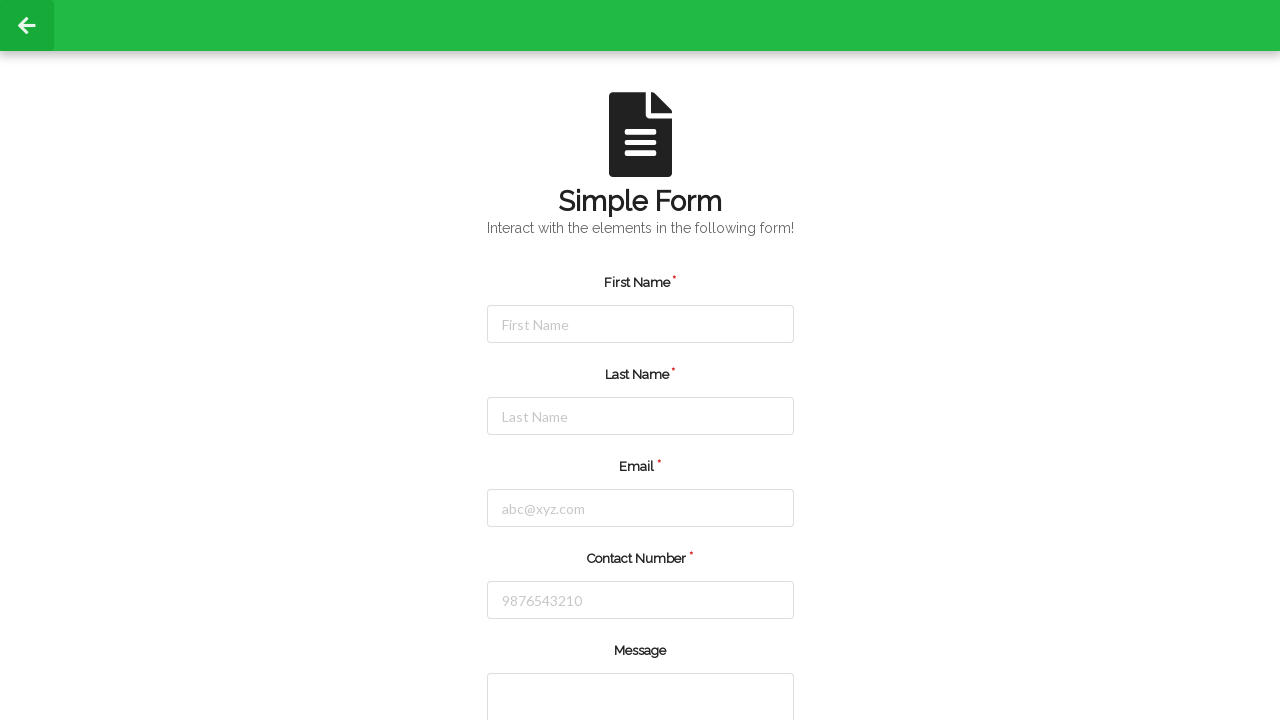

Set up dialog handler to accept alerts
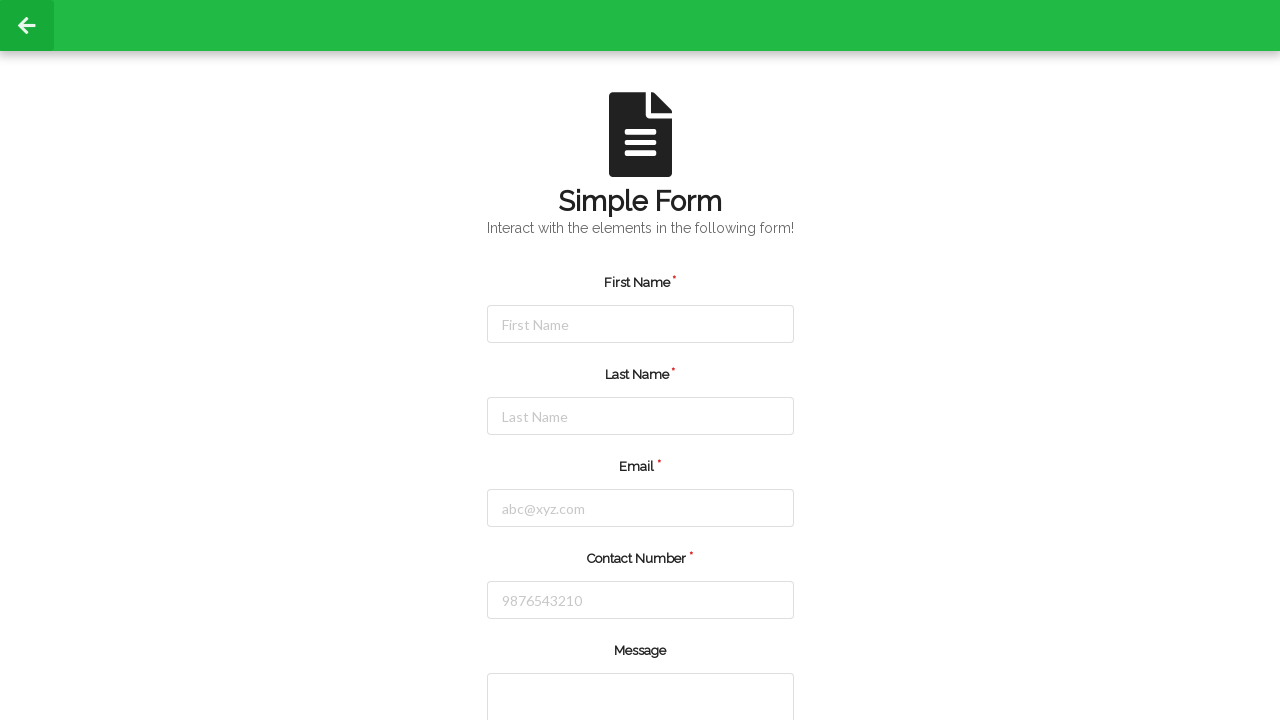

First name field loaded and ready
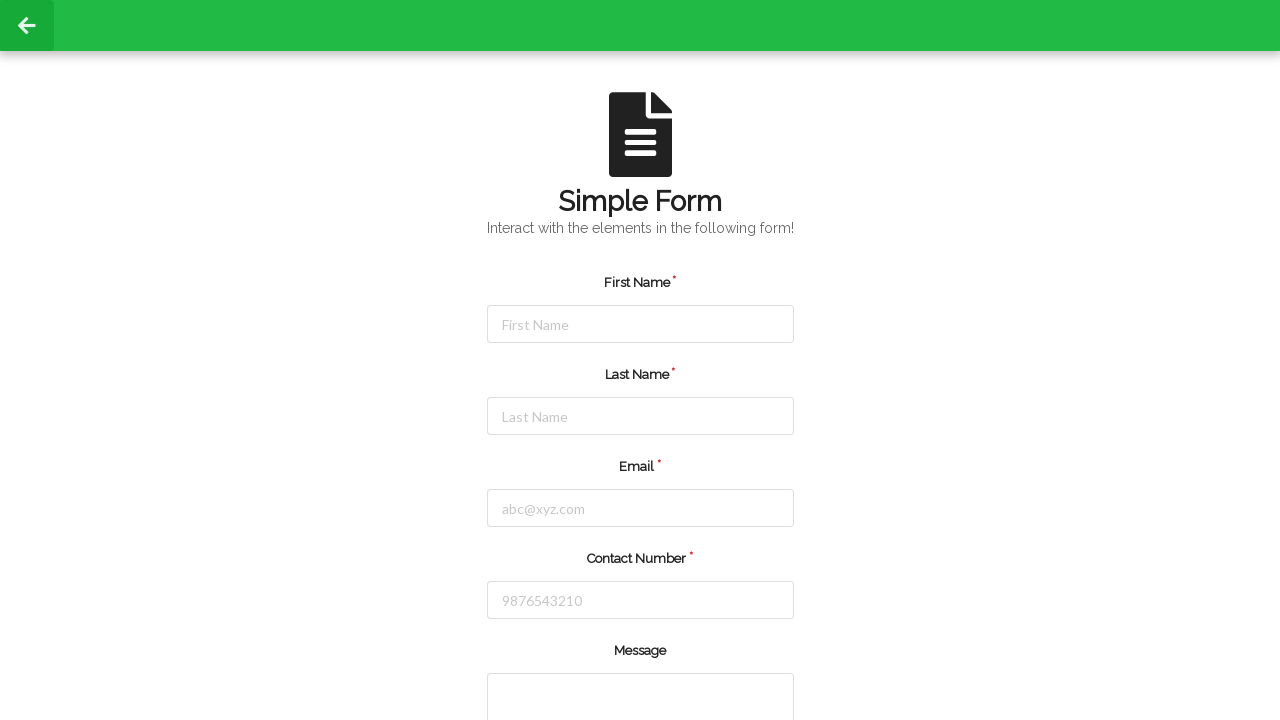

Filled first name field with 'Jennifer' on #firstName
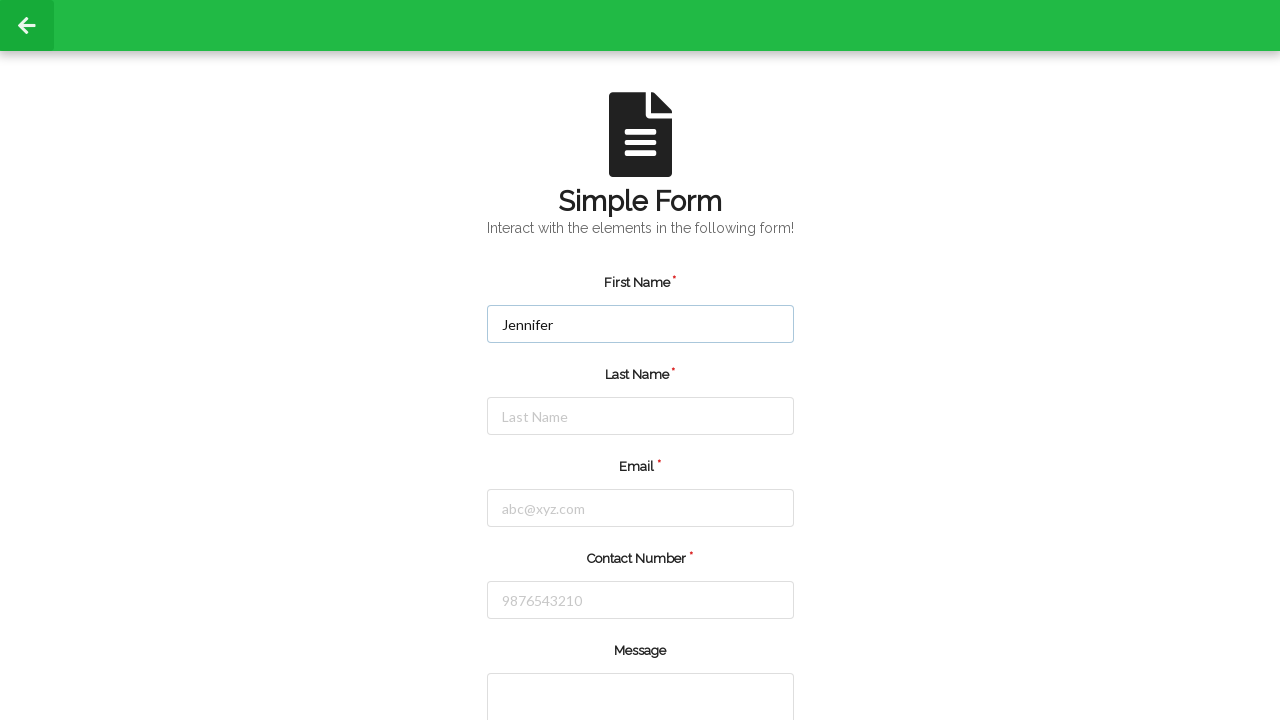

Filled last name field with 'Martinez' on #lastName
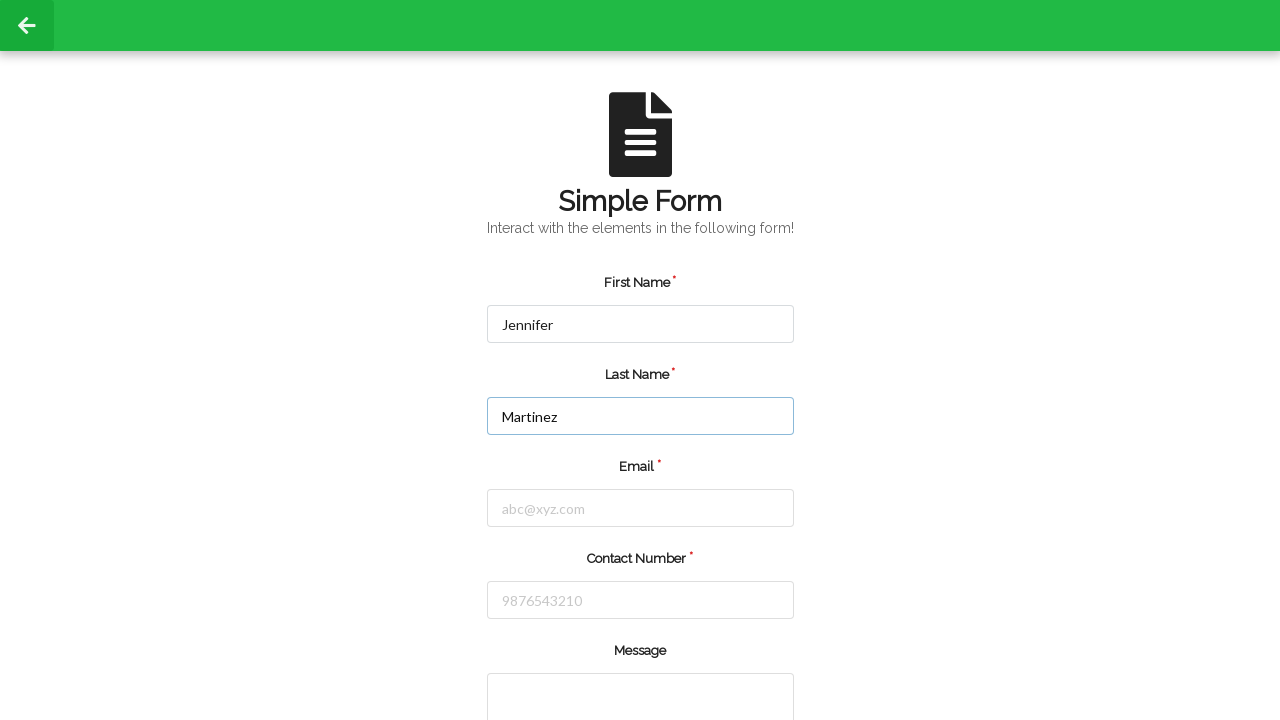

Filled email field with 'jennifer.martinez@example.com' on #email
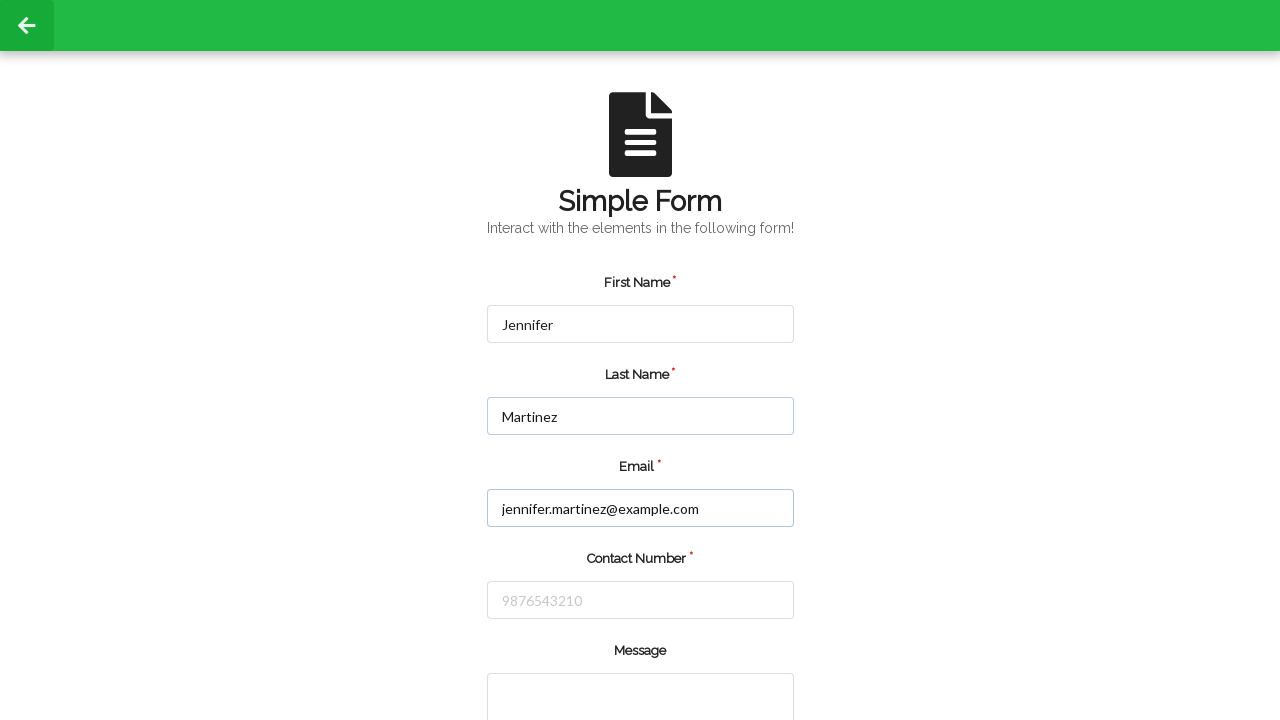

Filled phone number field with '5551234567' on #number
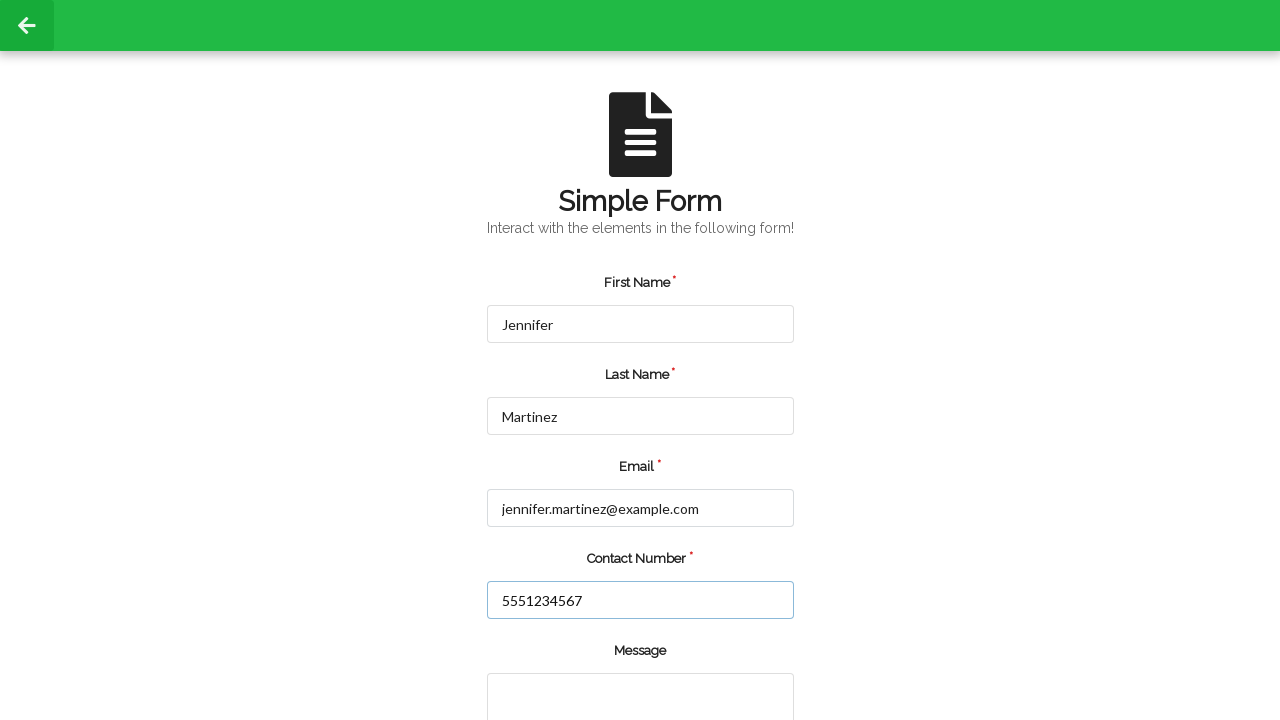

Clicked submit button to submit registration form at (558, 660) on input.green
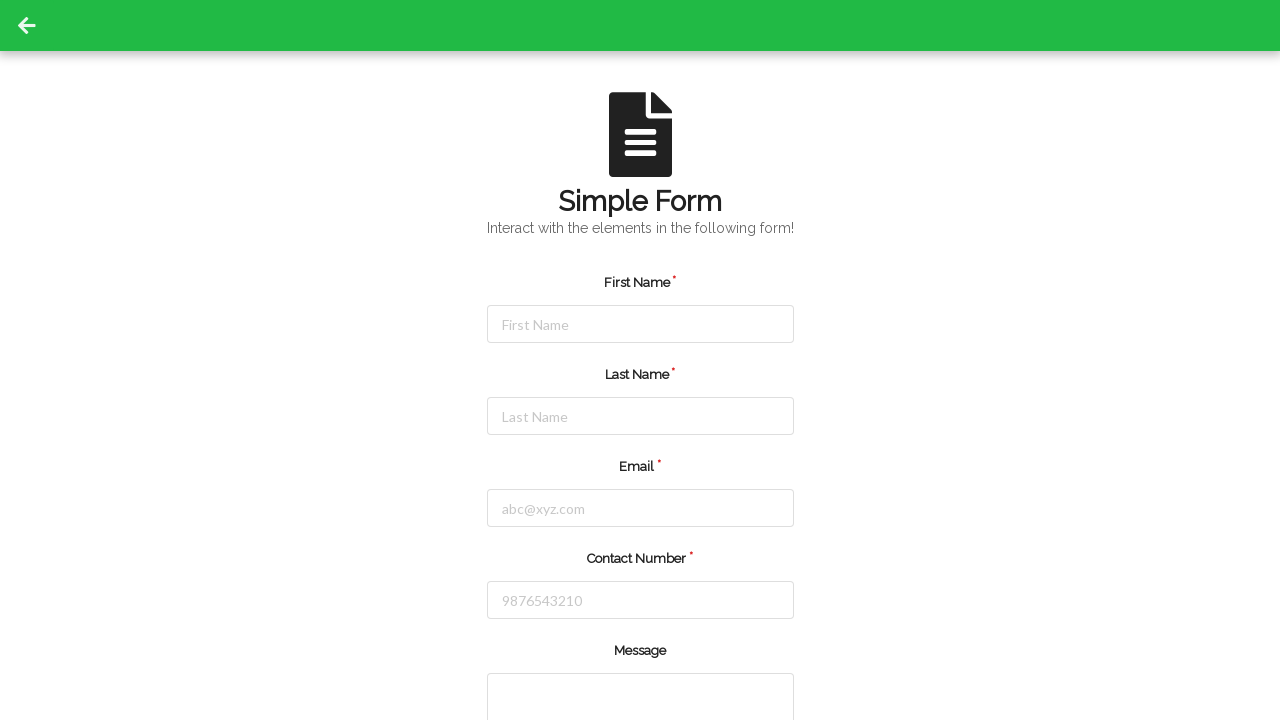

Waited for confirmation alert to be handled
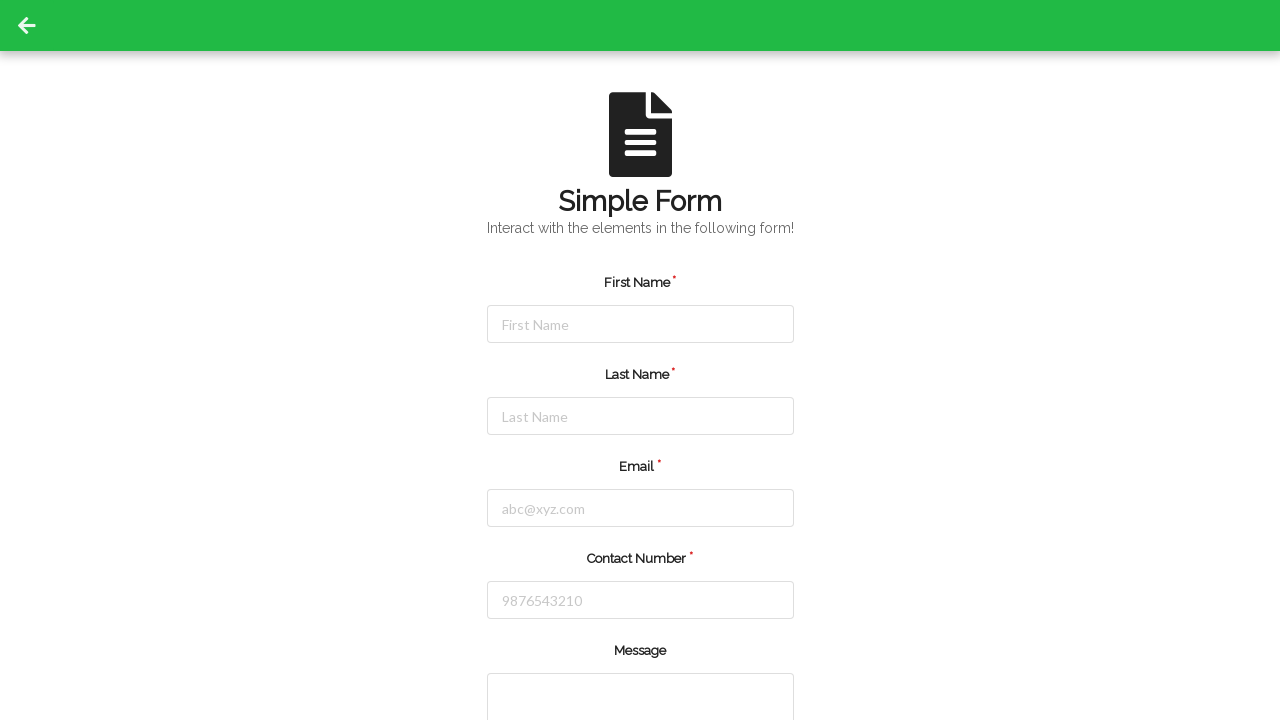

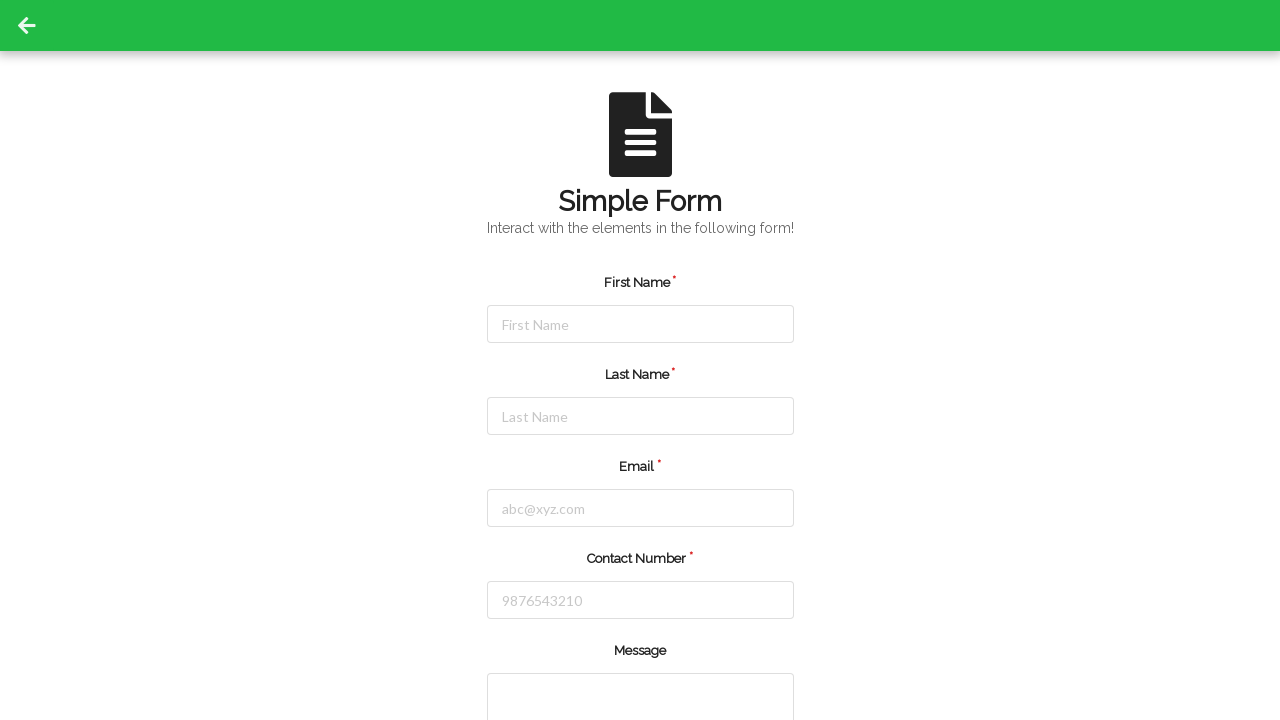